Tests highlighting an element on a page by changing its border style to a red dashed border, waiting briefly, then reverting to the original style.

Starting URL: http://the-internet.herokuapp.com/large

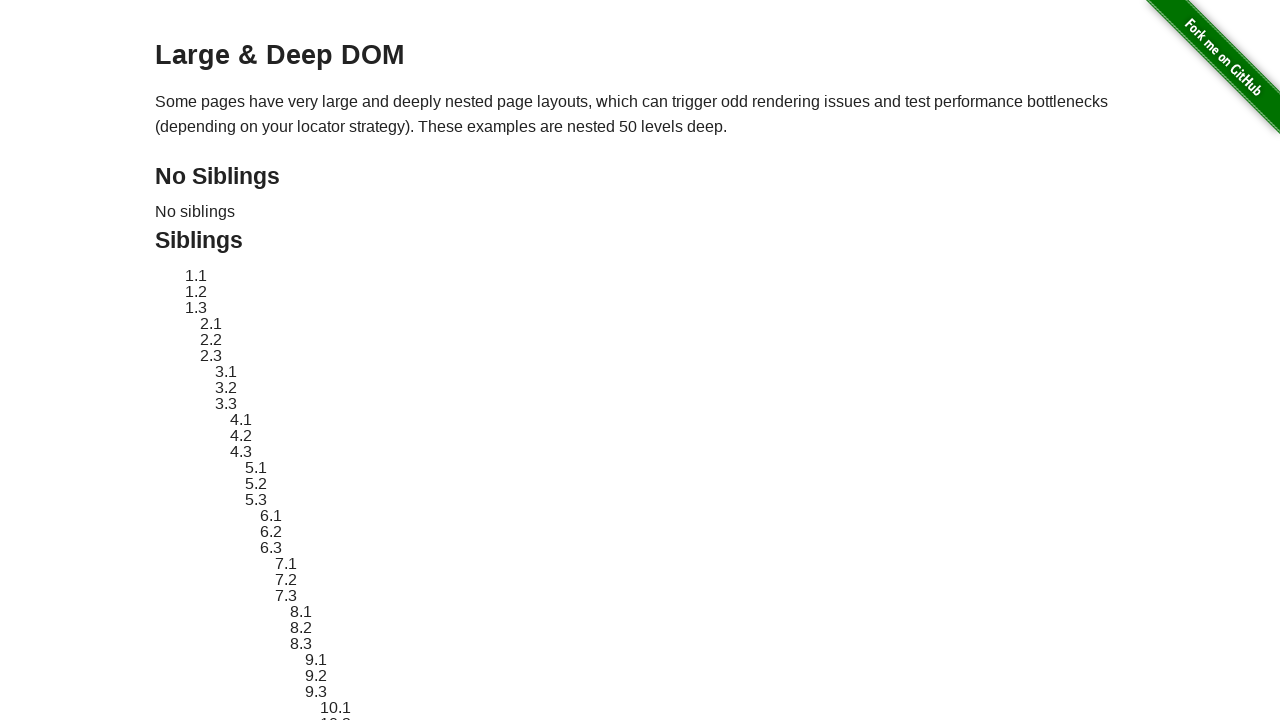

Navigated to the-internet.herokuapp.com/large
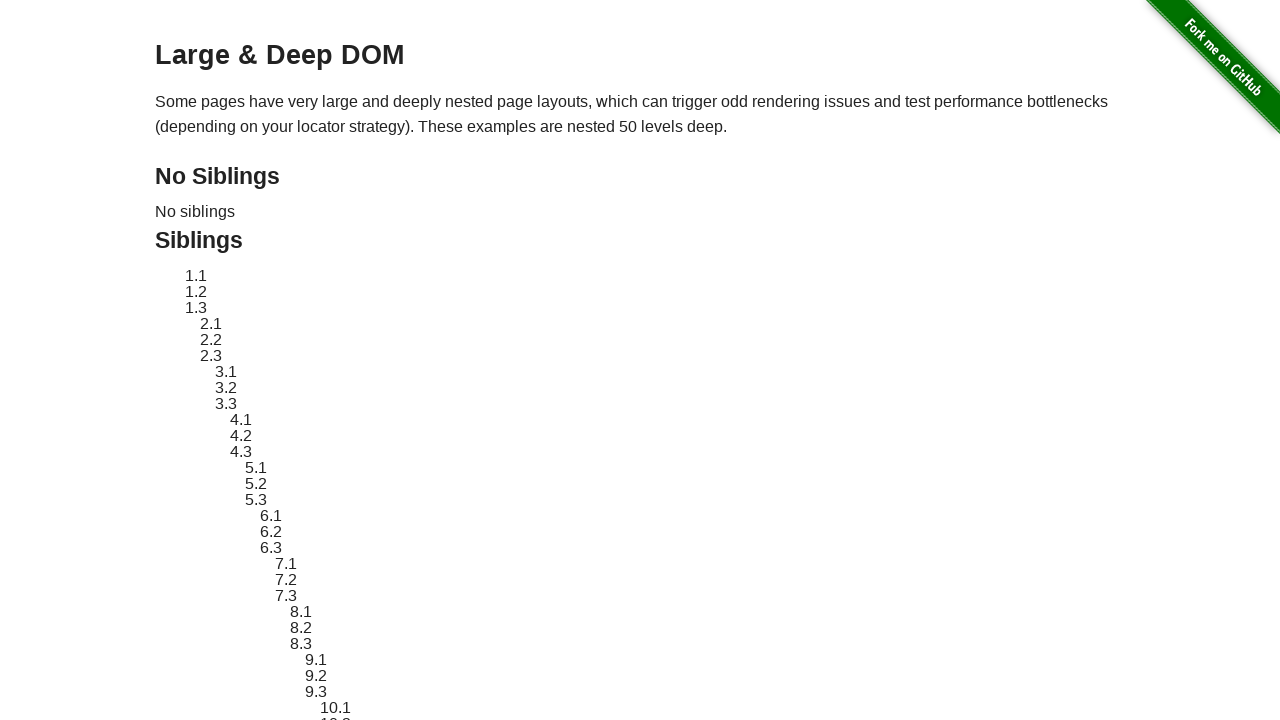

Located target element #sibling-2.3
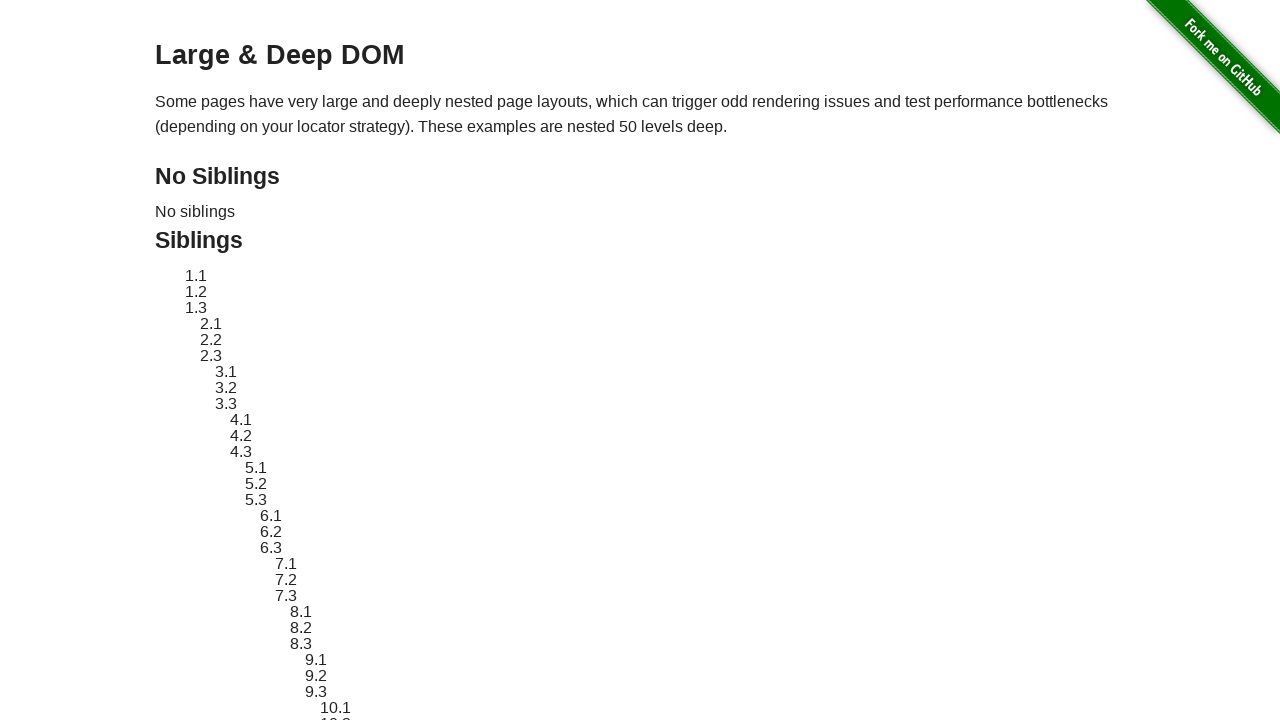

Retrieved original style attribute
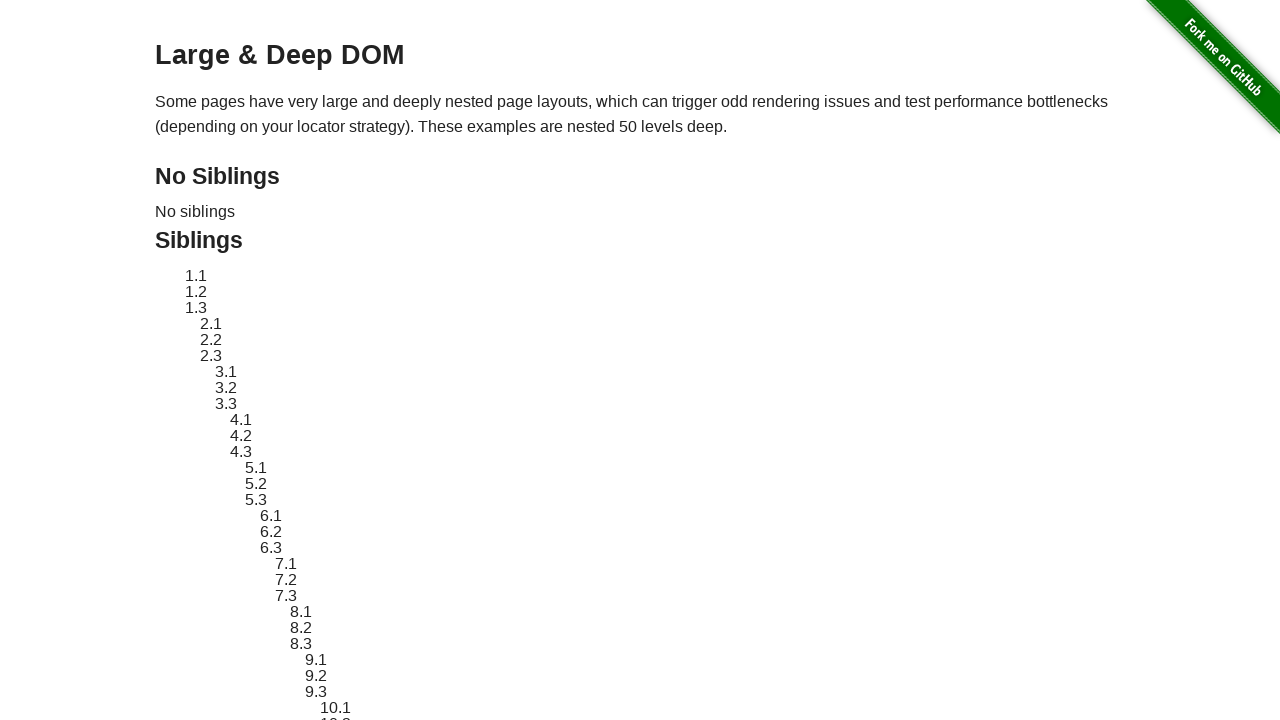

Applied red dashed border highlight to target element
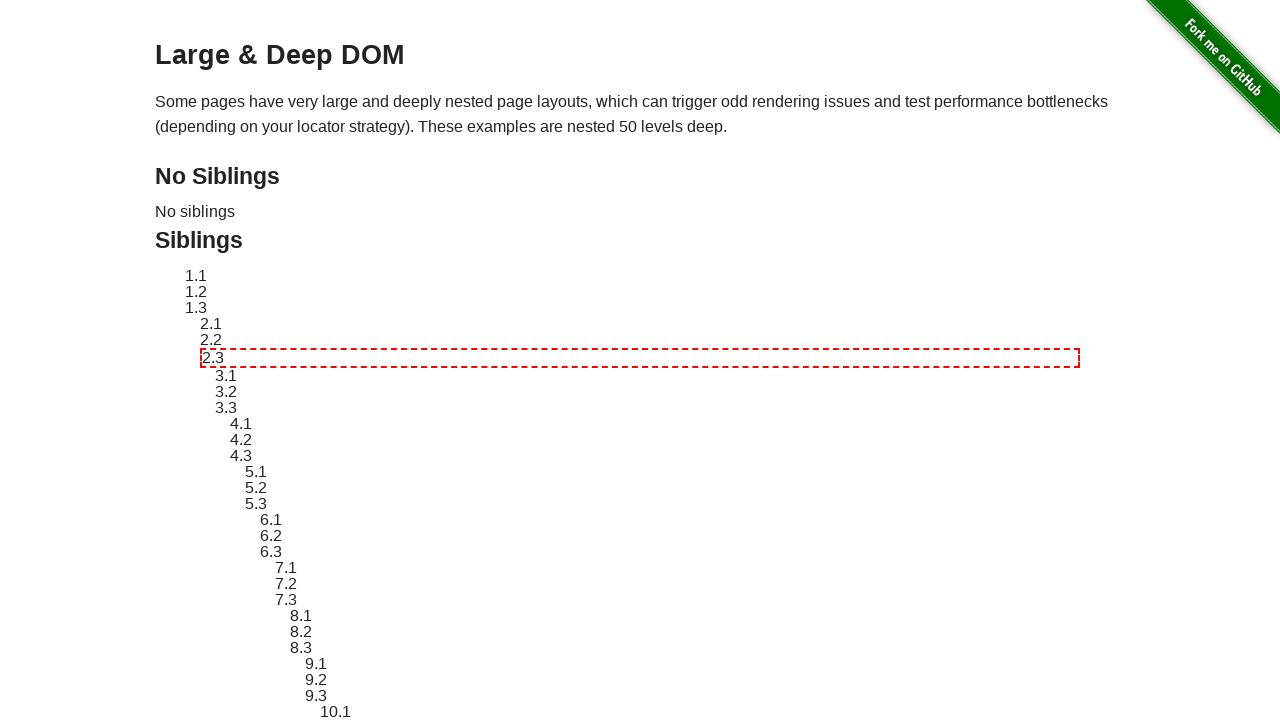

Waited 2 seconds to display highlight effect
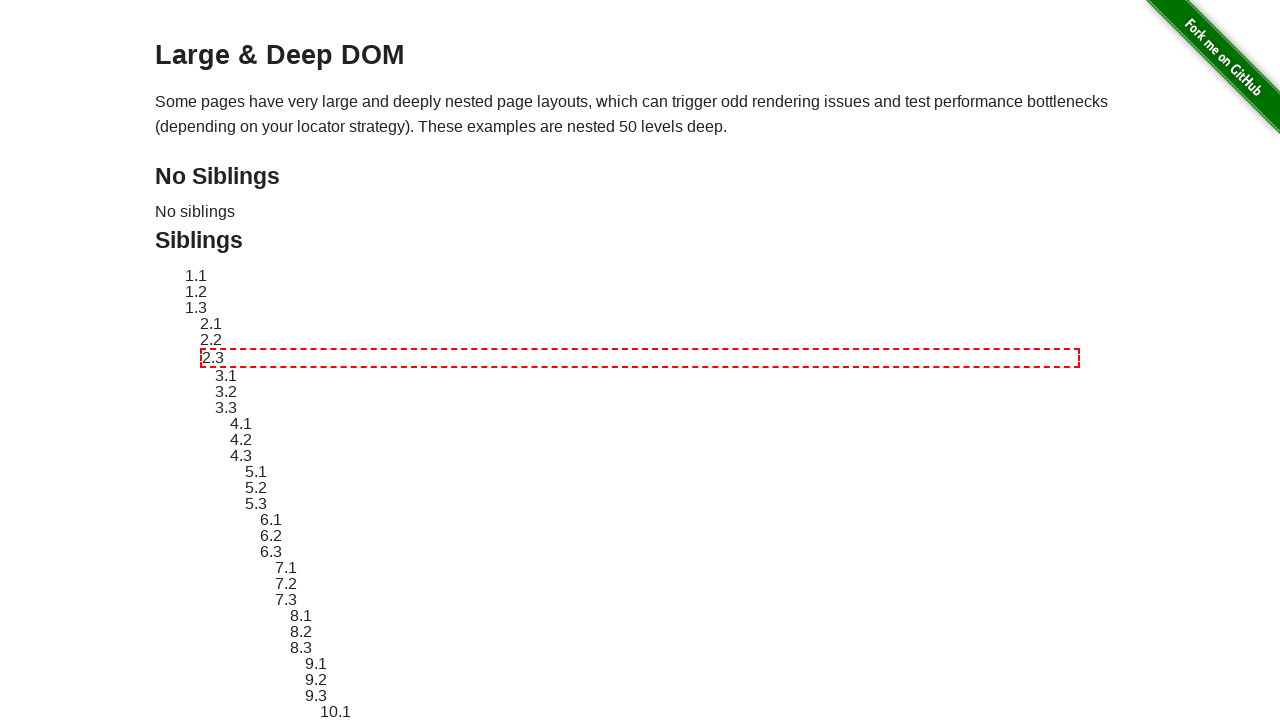

Reverted target element to original style
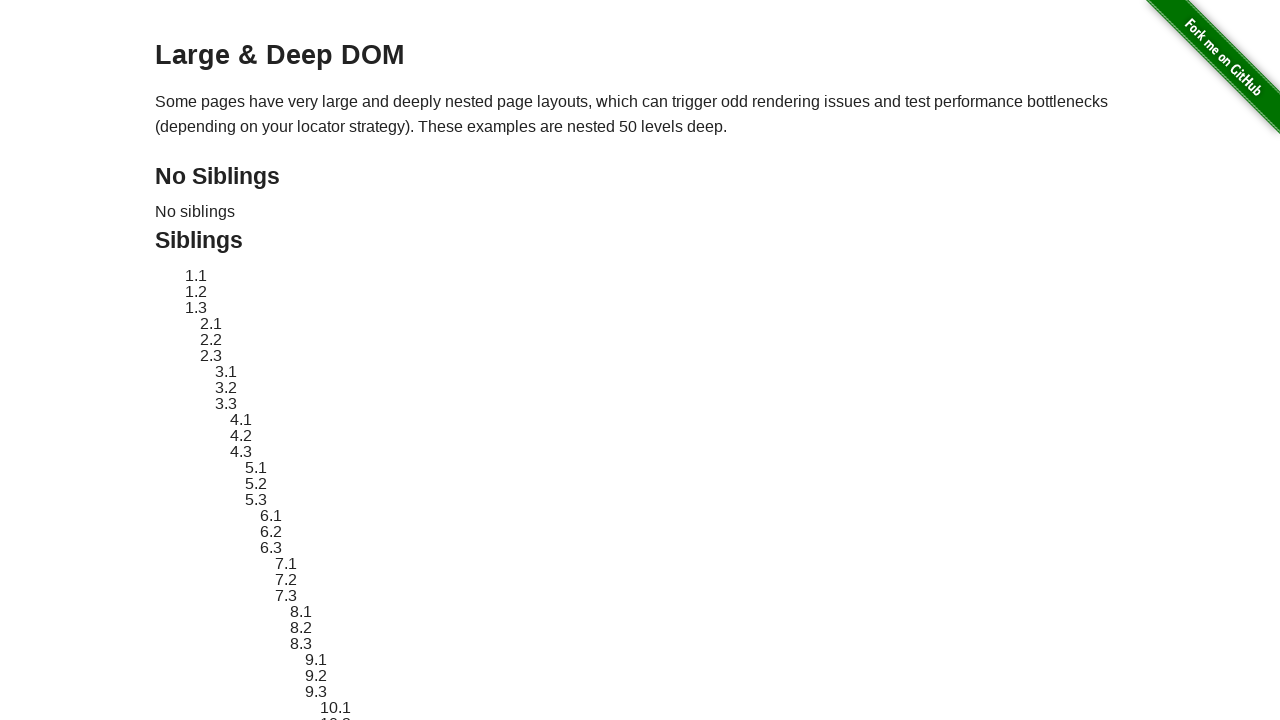

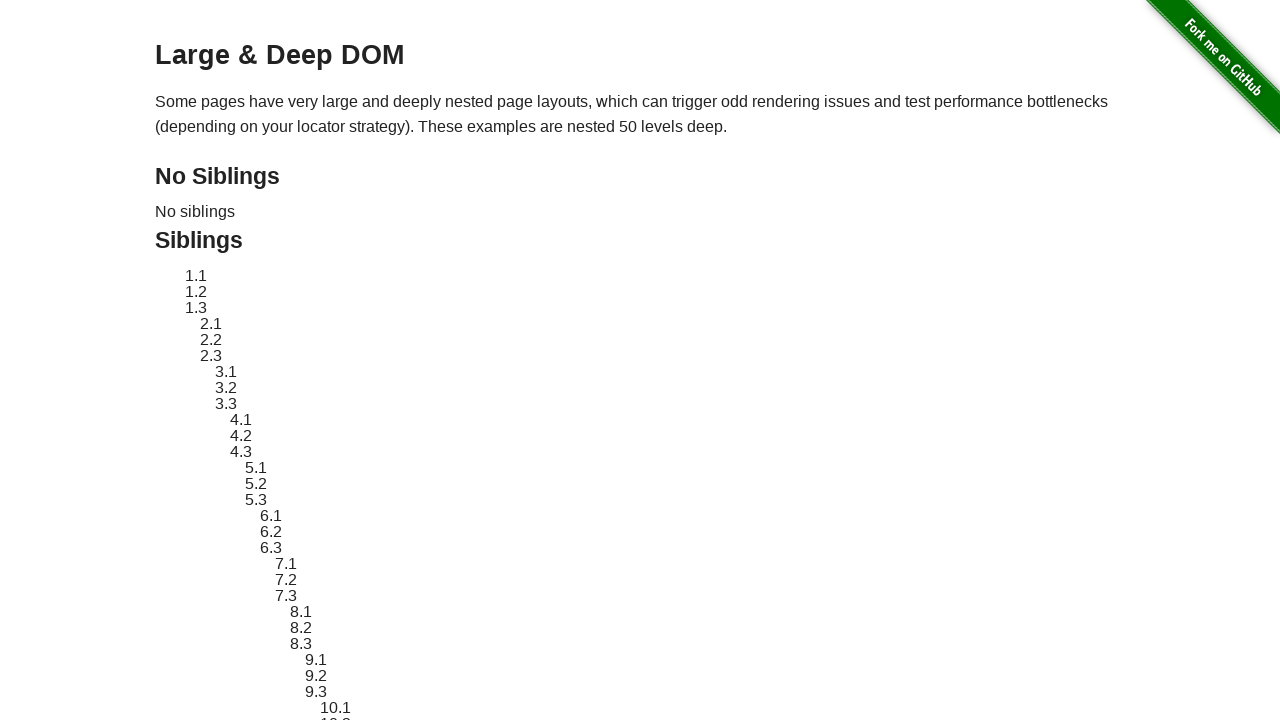